Navigates to the Mahindra Auto website to verify it loads successfully

Starting URL: https://auto.mahindra.com/

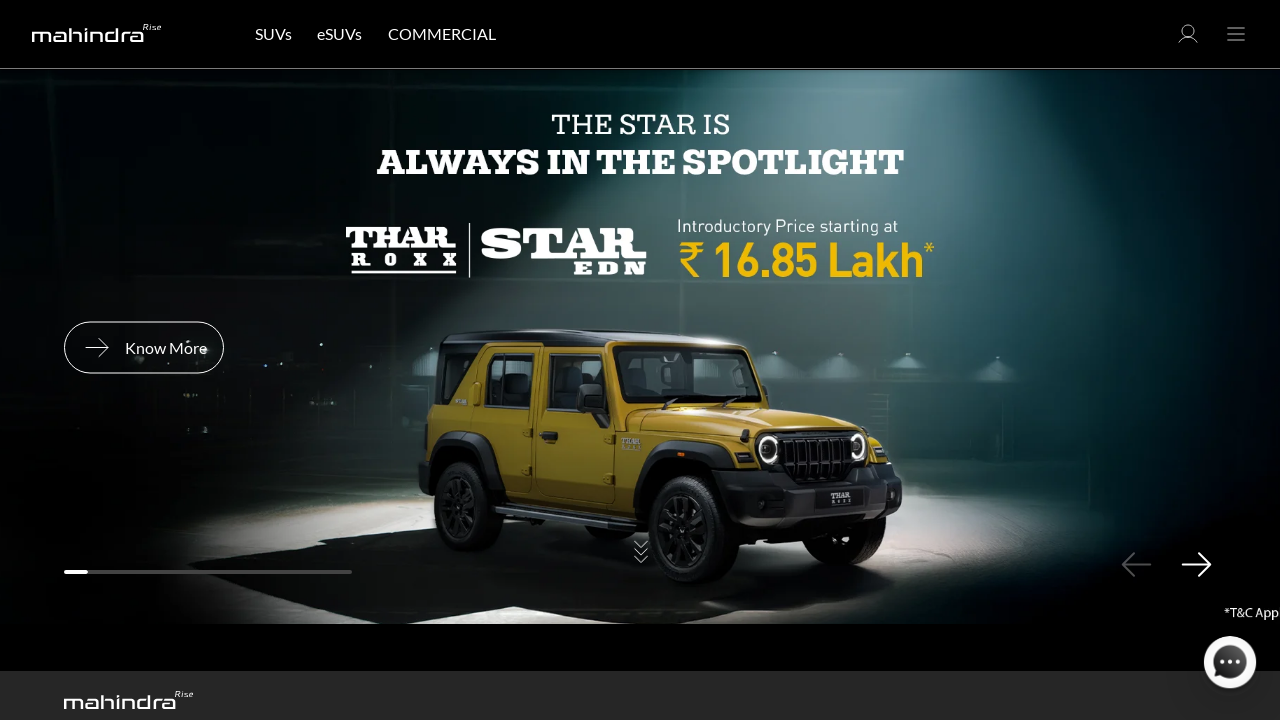

Waited for Mahindra Auto website to load completely (networkidle state reached)
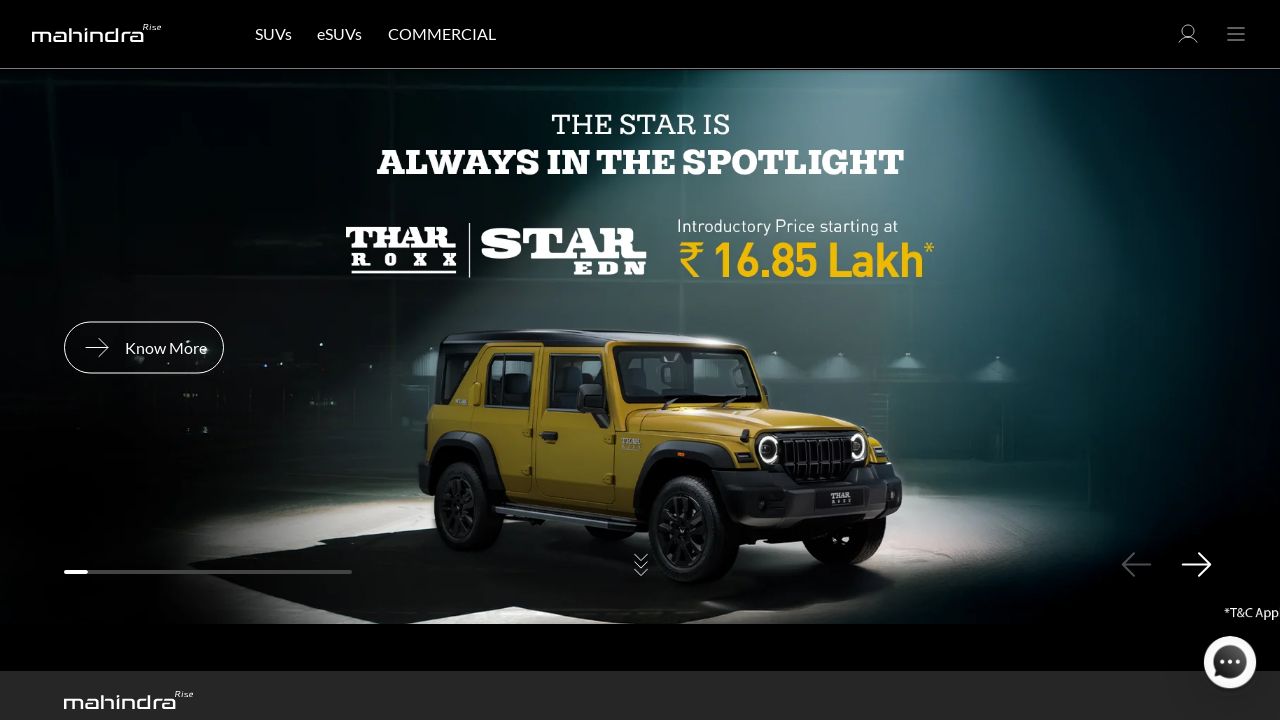

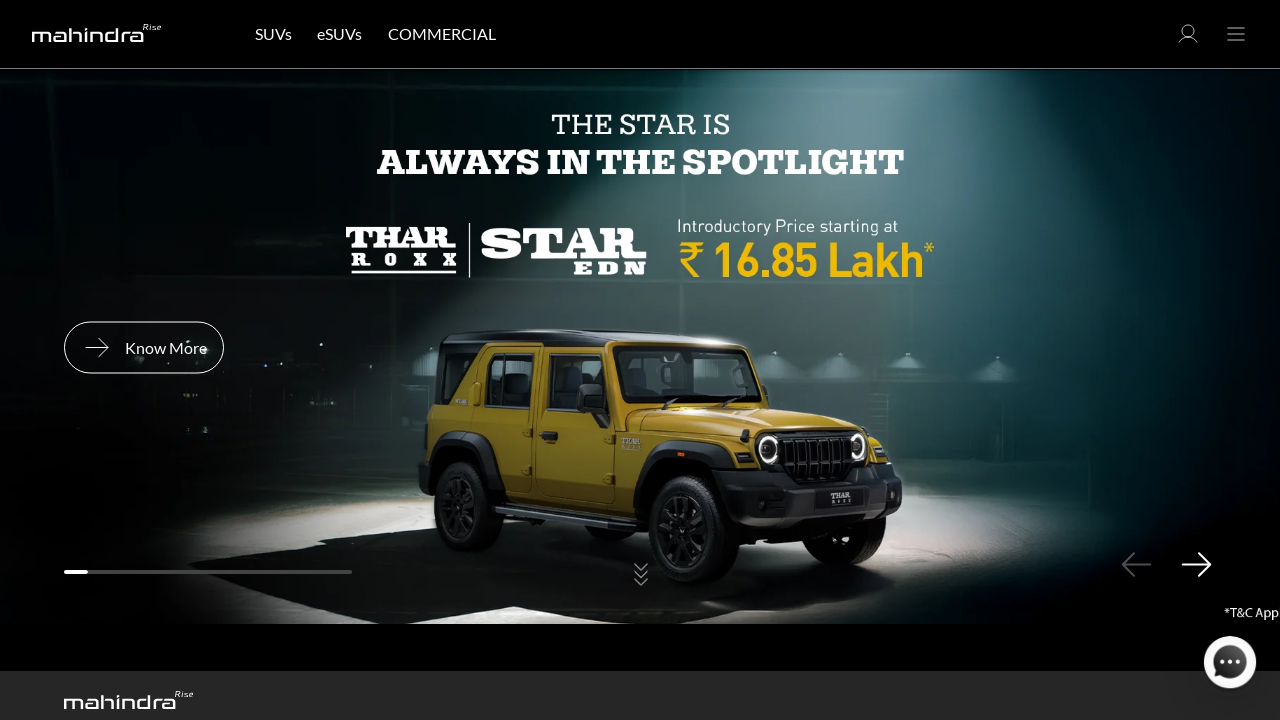